Tests interaction with popup windows by opening a popup, filling text in it, closing the popup, and filling text in the main window

Starting URL: http://wcaquino.me/selenium/componentes.html

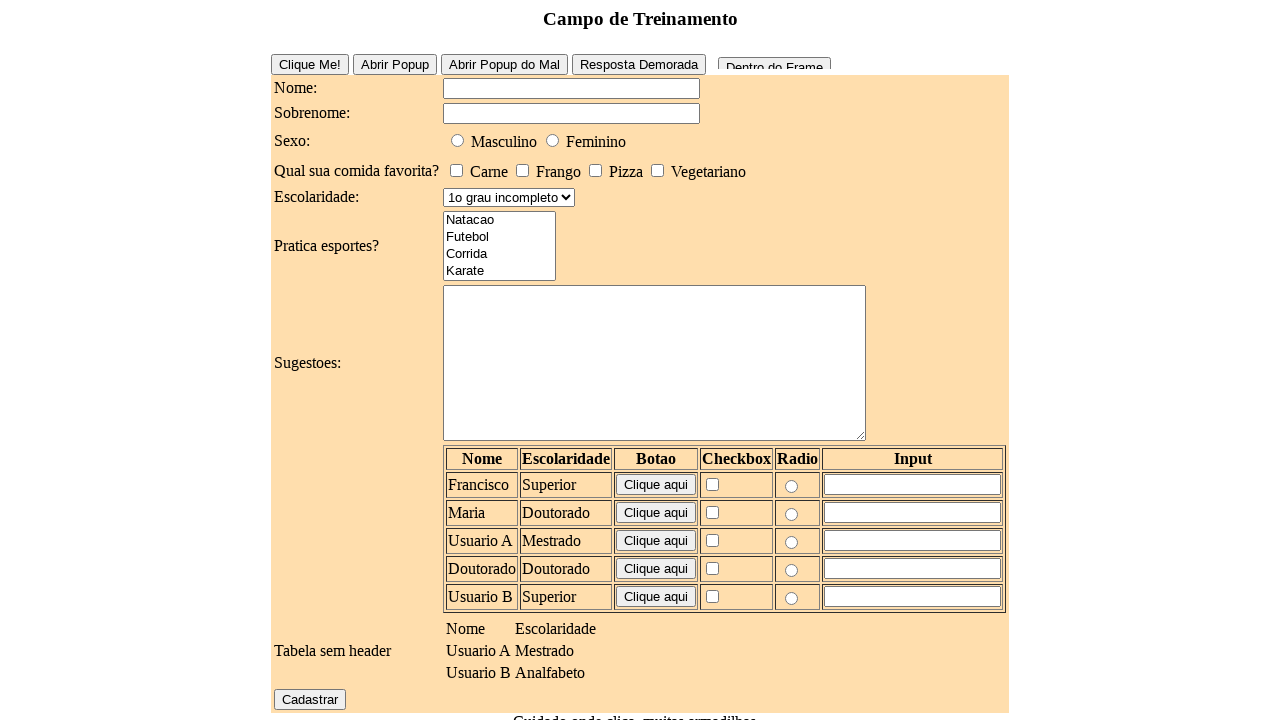

Clicked button to open popup window at (394, 64) on #buttonPopUpEasy
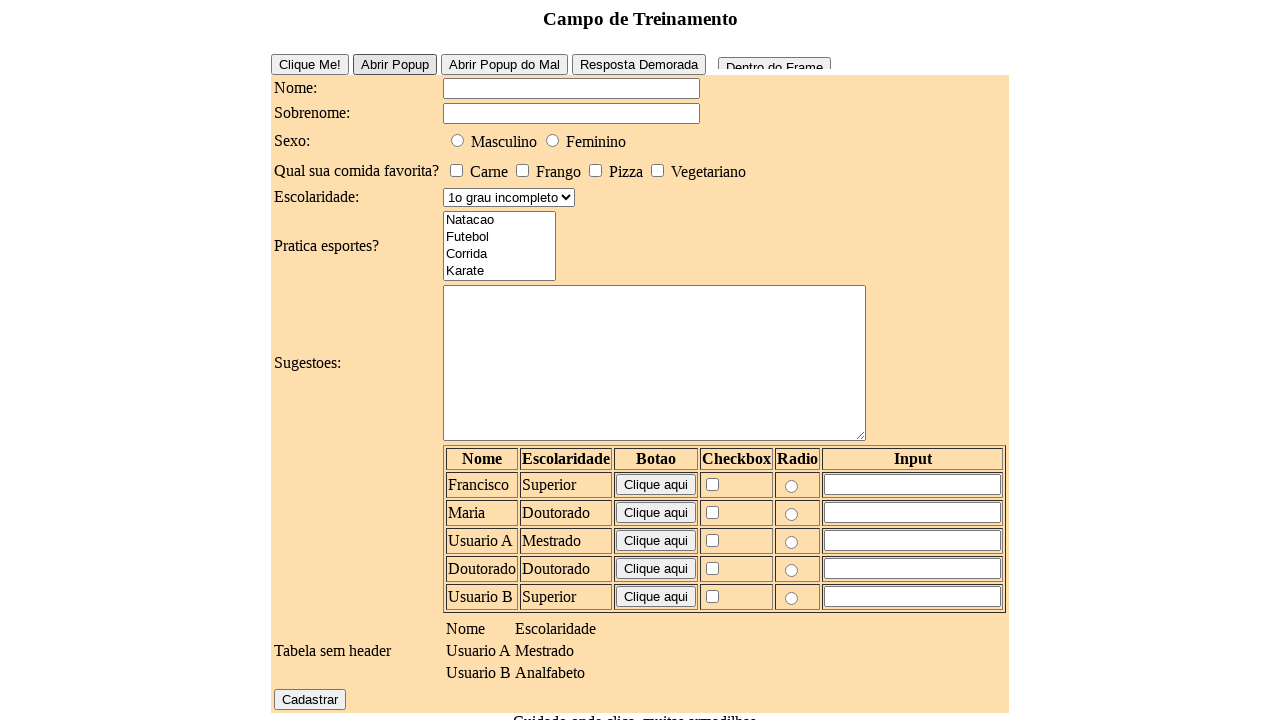

Popup window opened successfully
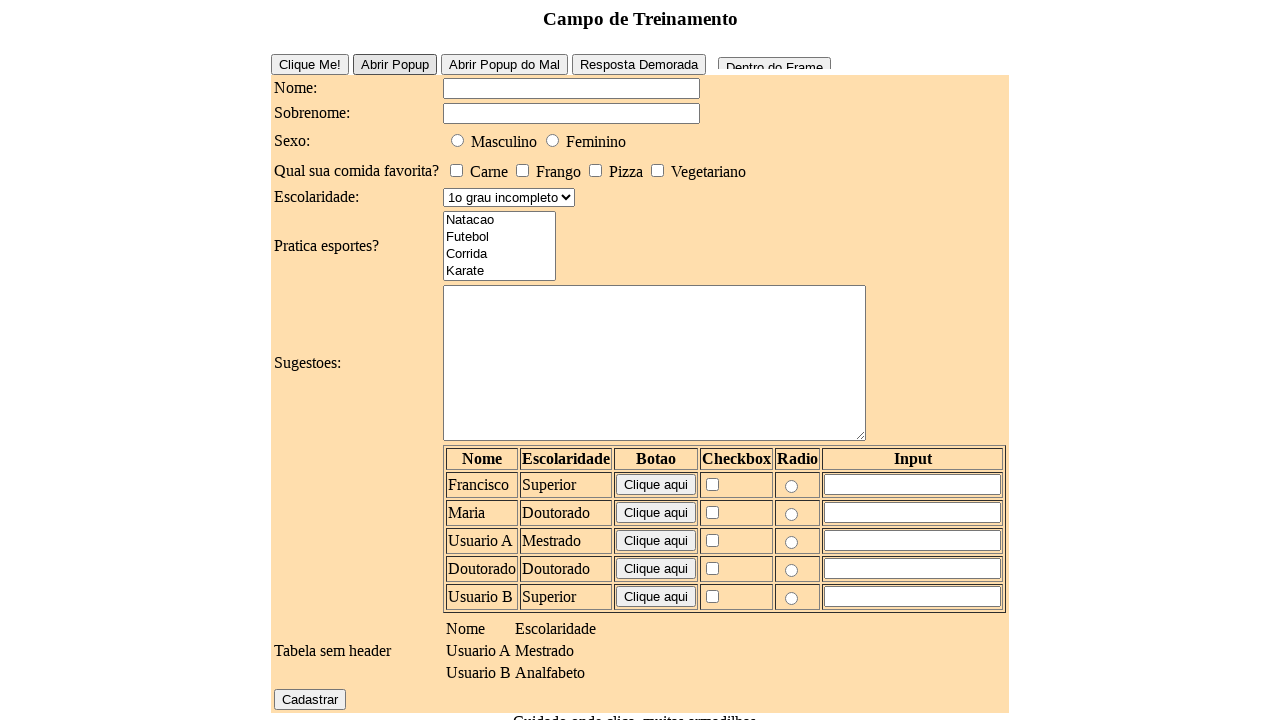

Filled textarea in popup with 'Deu certo?' on textarea
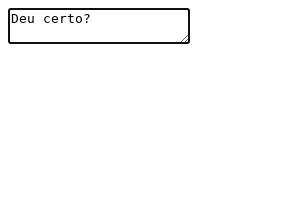

Closed popup window
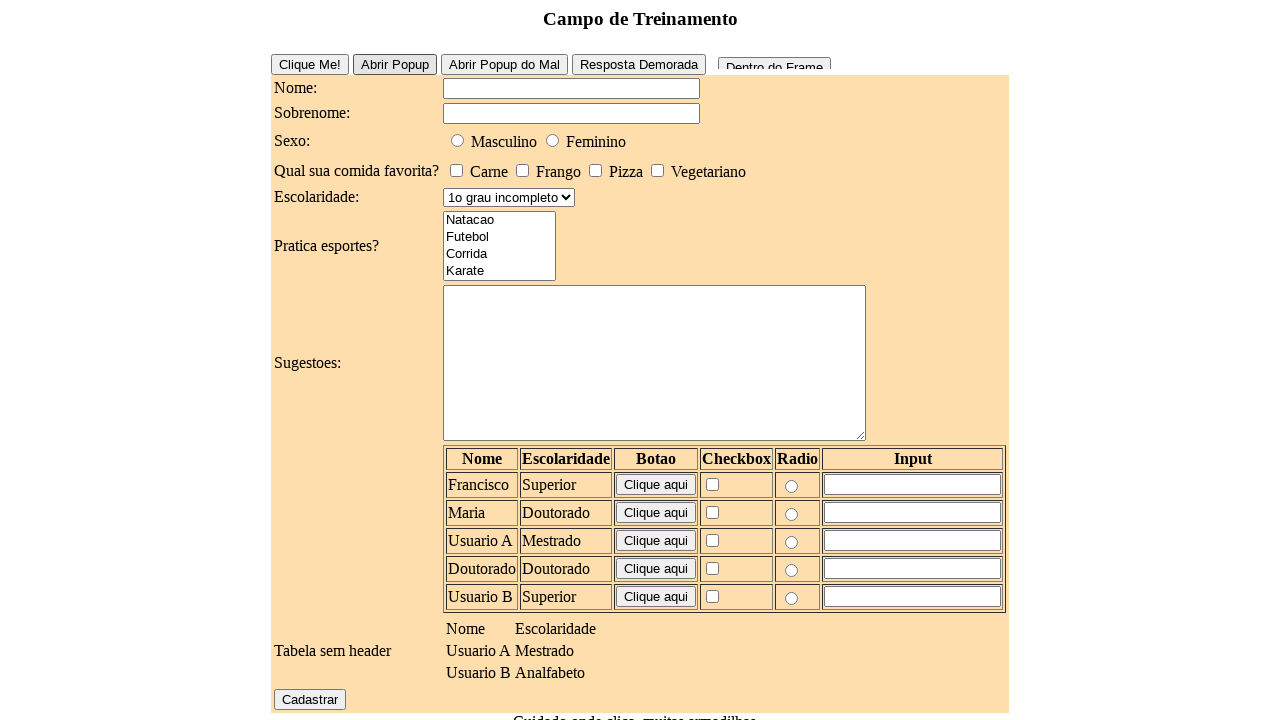

Filled suggestions field in main window with 'e agora?' on #elementosForm\:sugestoes
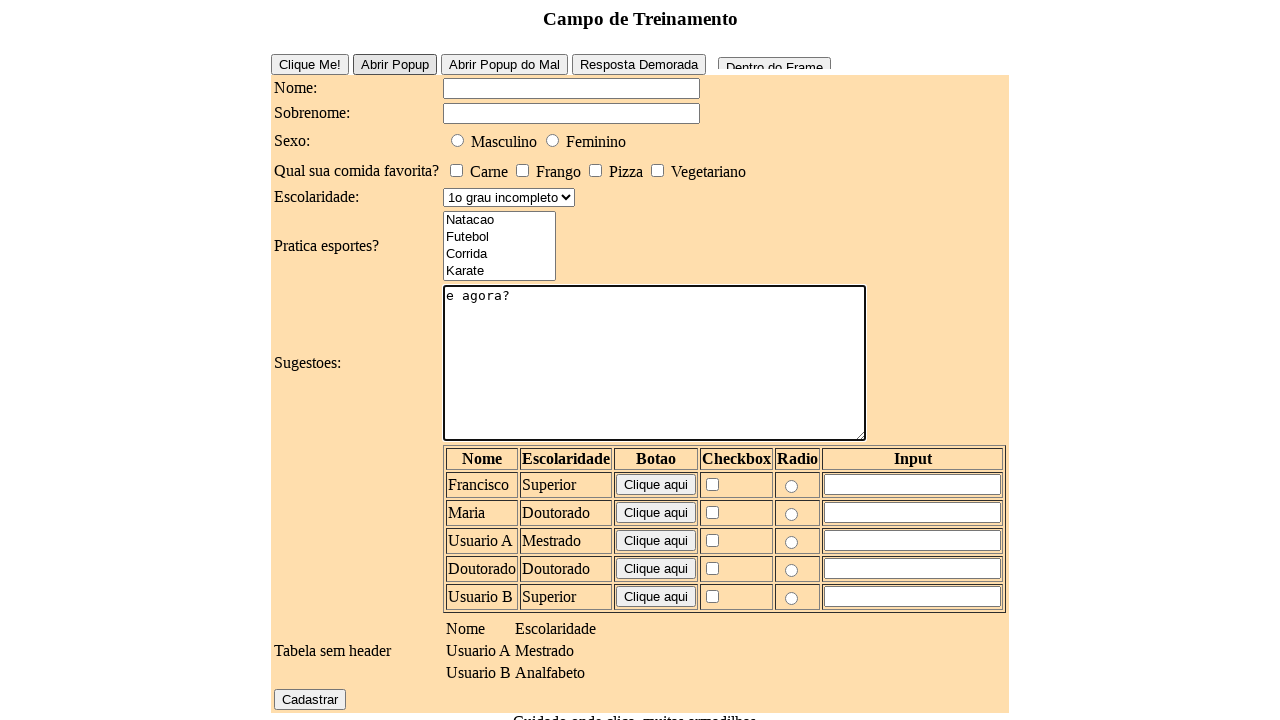

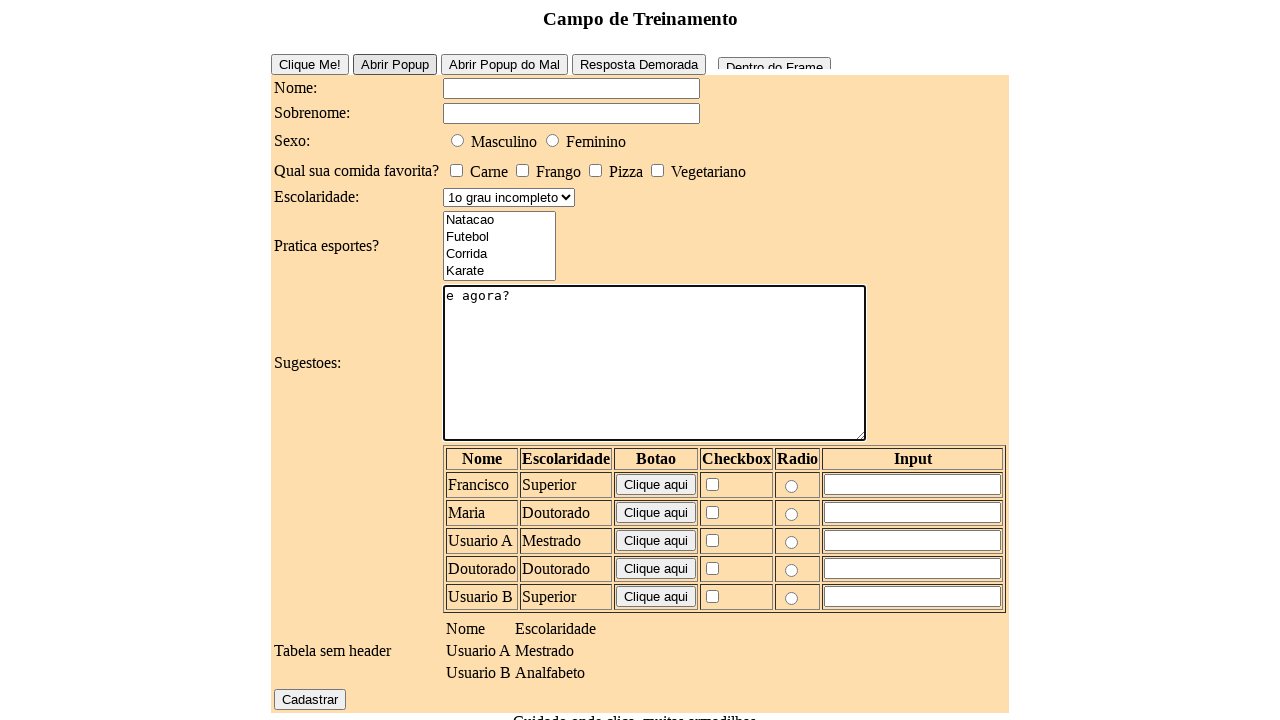